Tests drag and drop functionality using Playwright's built-in dragTo method

Starting URL: https://testautomationpractice.blogspot.com/

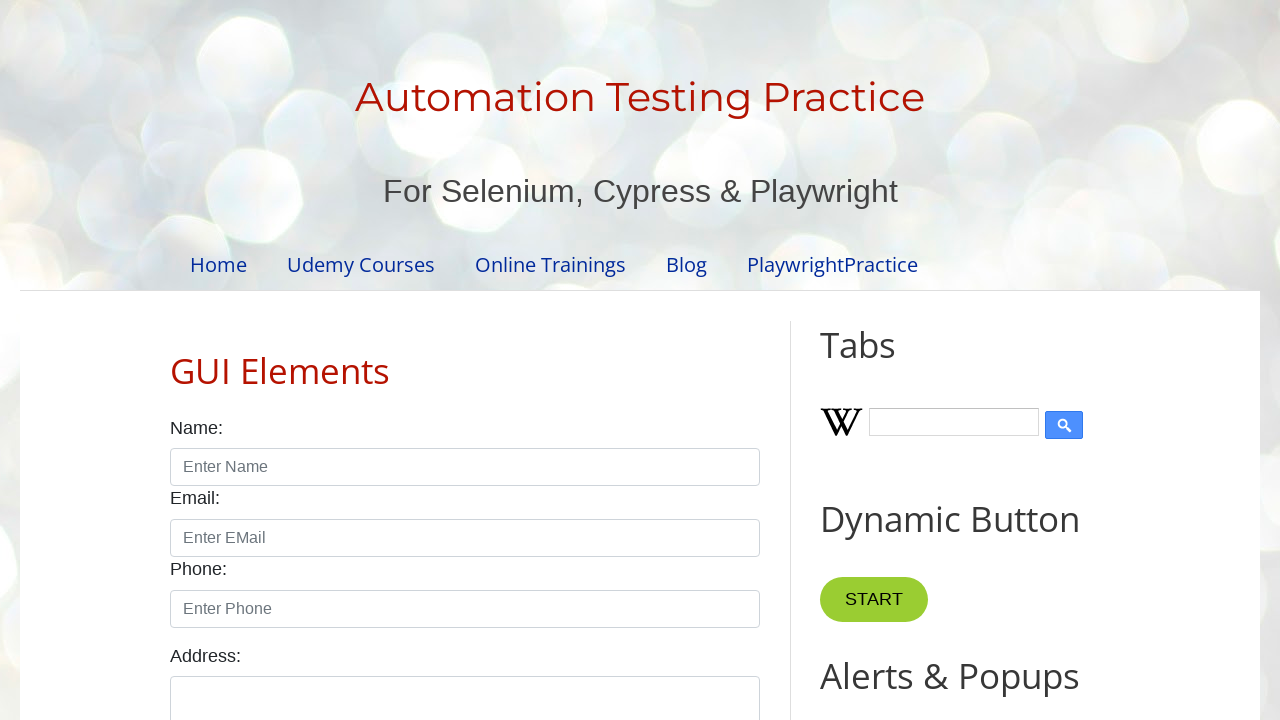

Located draggable source element
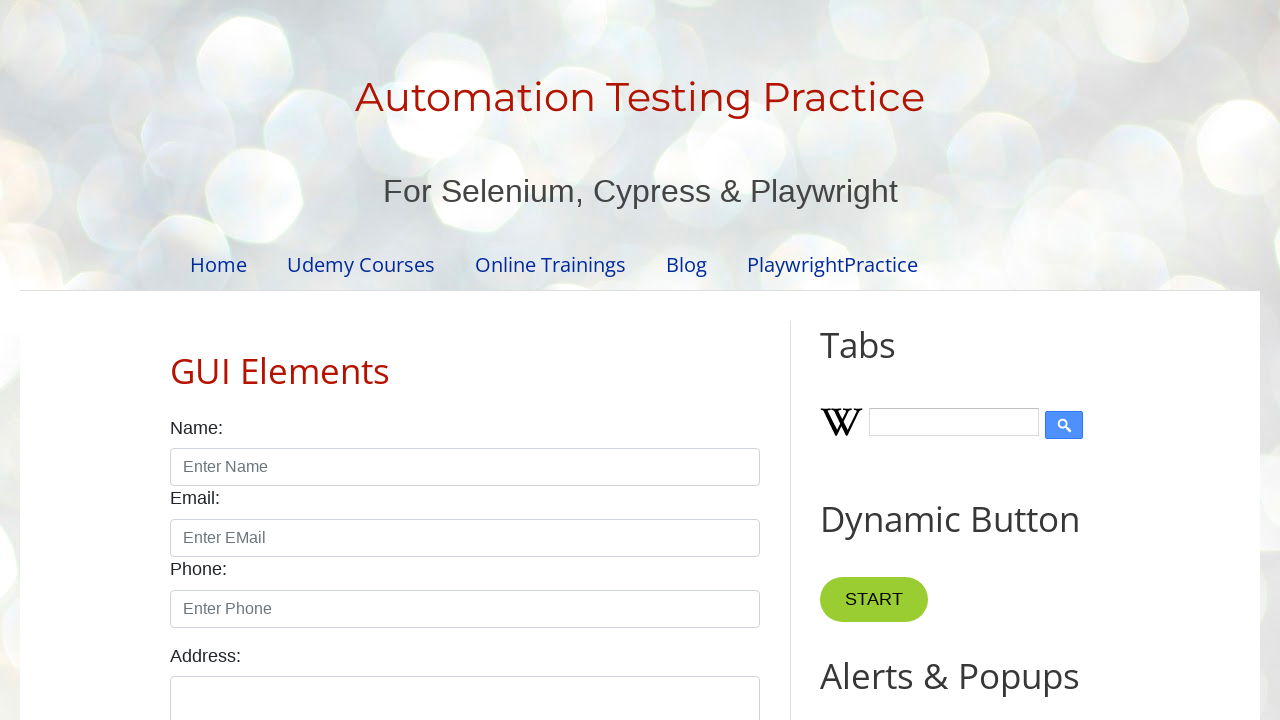

Located droppable target element
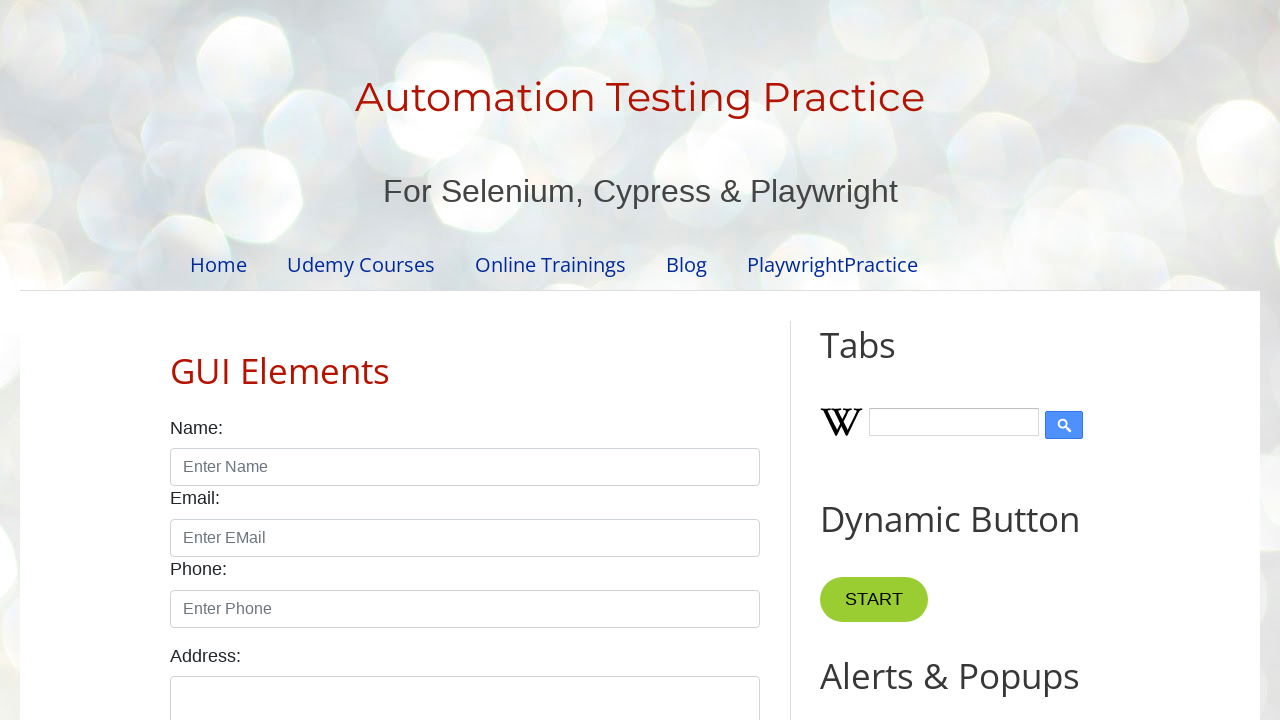

Dragged source element to target element using dragTo method at (1015, 404)
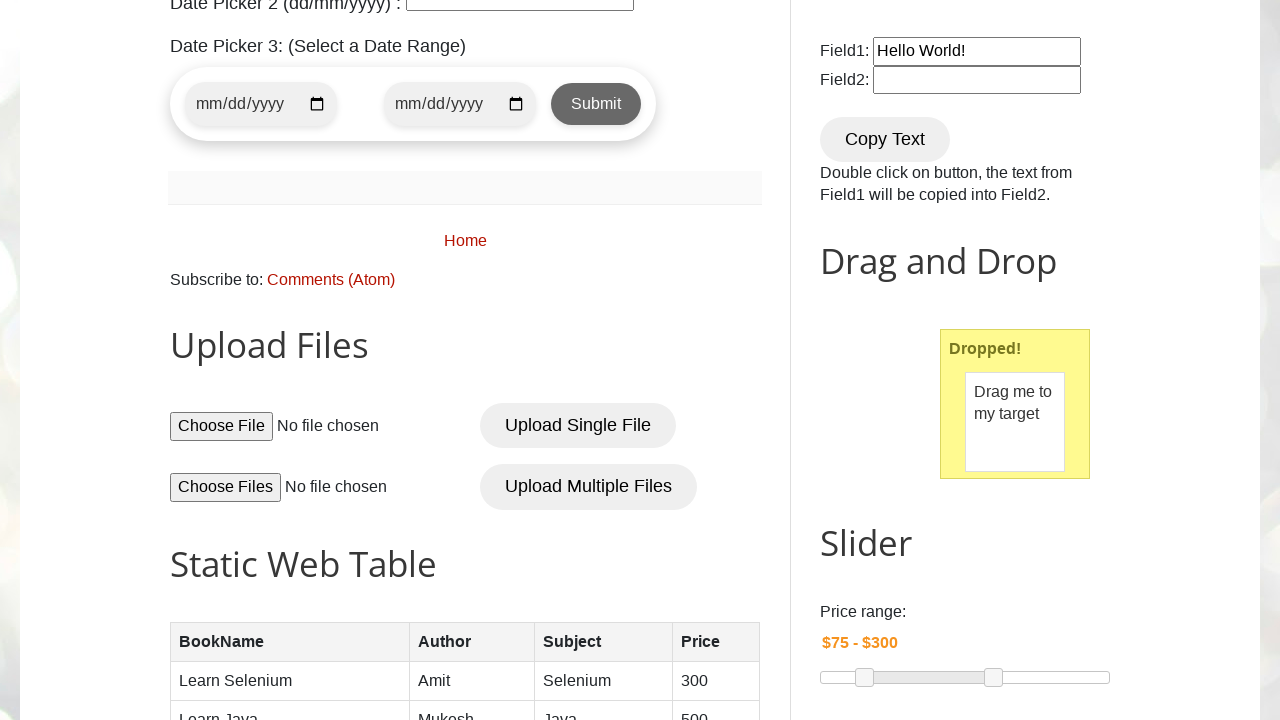

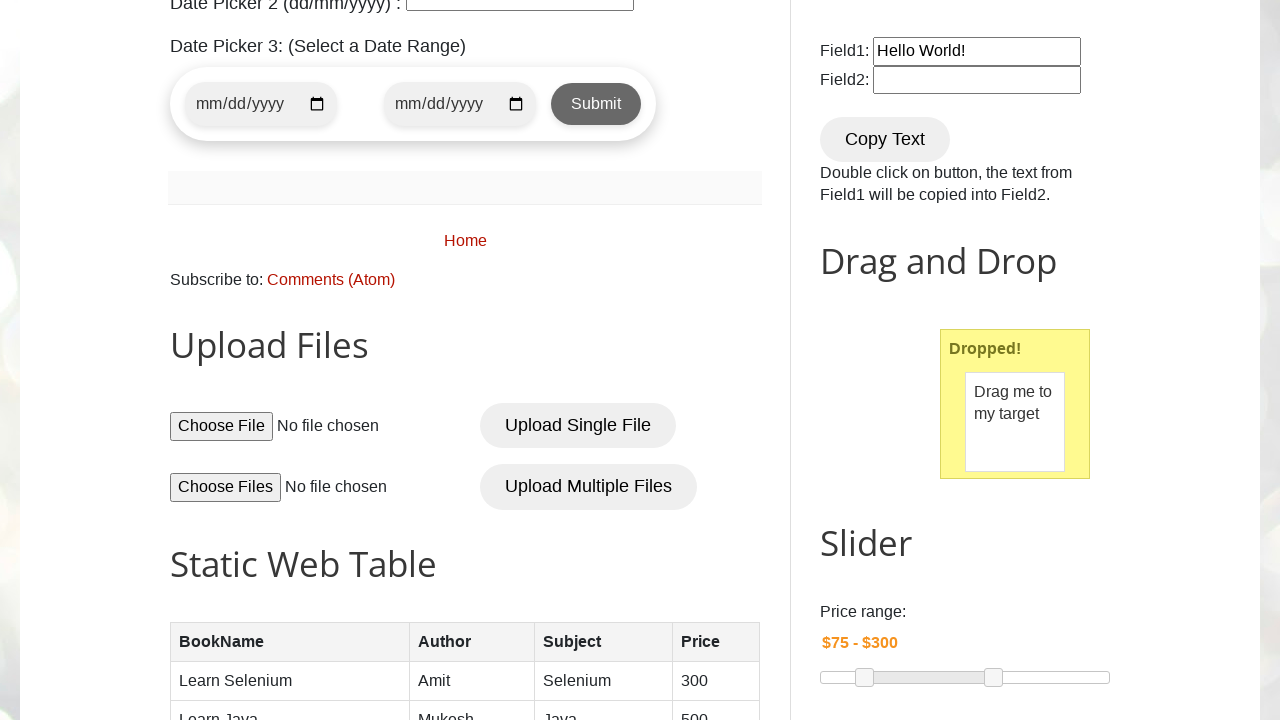